Tests date picker functionality by directly entering a date value into the input field and then clearing it

Starting URL: https://jqueryui.com/datepicker/

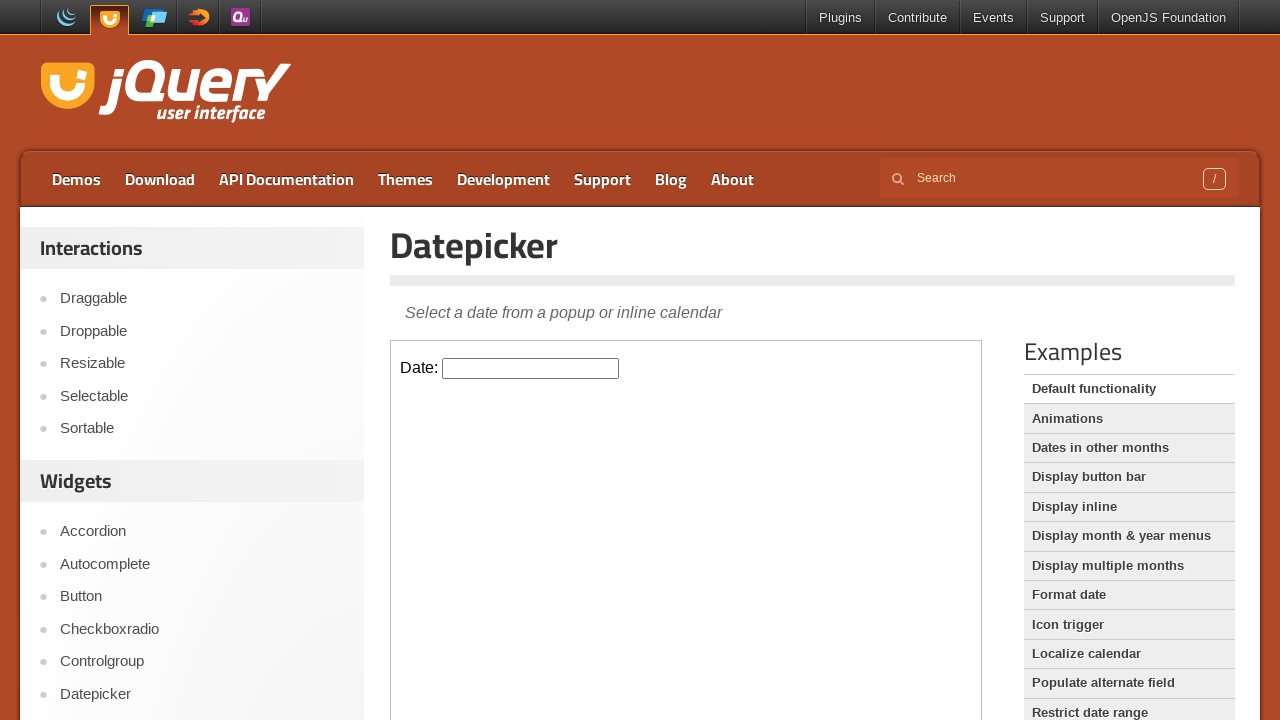

Located iframe containing the date picker
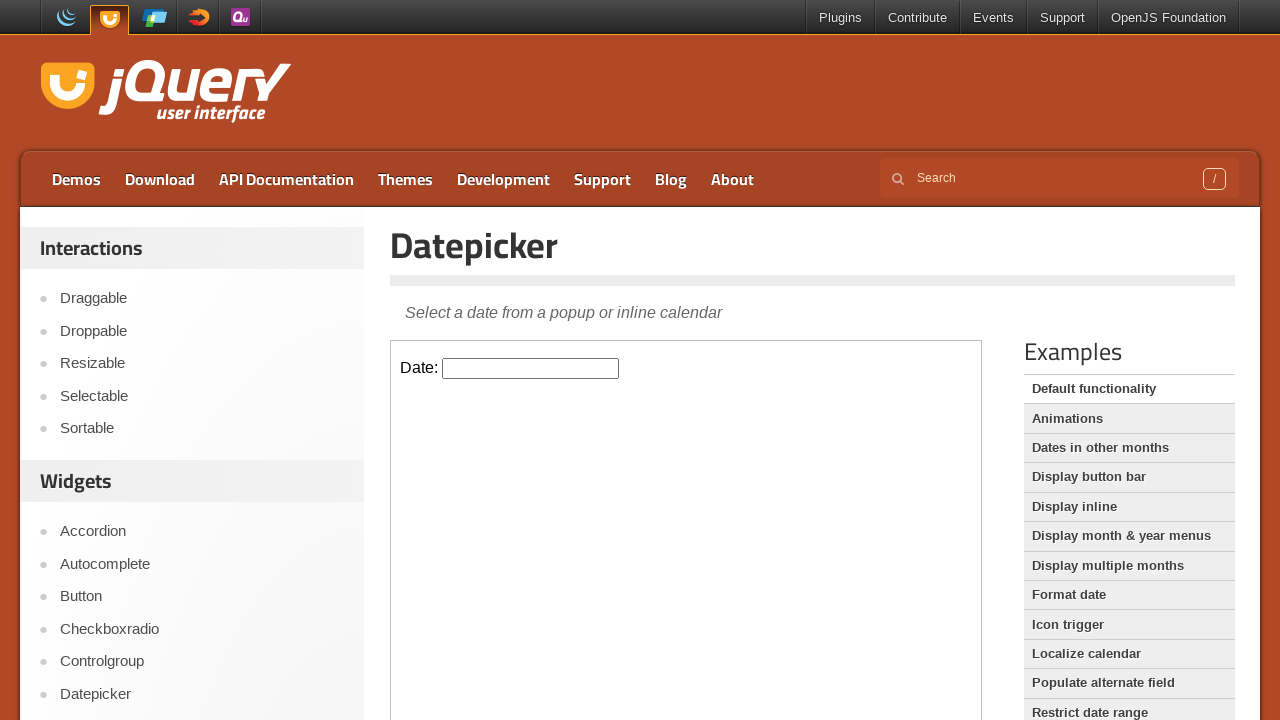

Date picker input field became visible
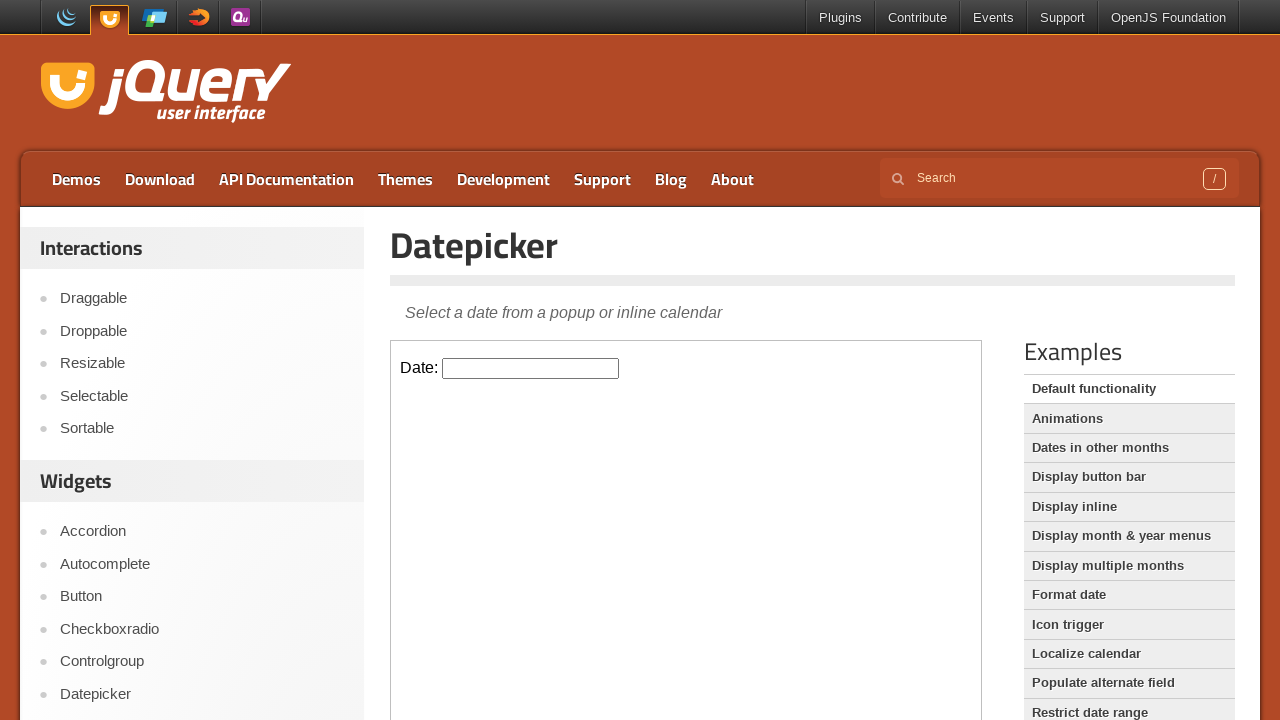

Entered date '03/03/2025' into the date picker field on iframe.demo-frame >> internal:control=enter-frame >> #datepicker
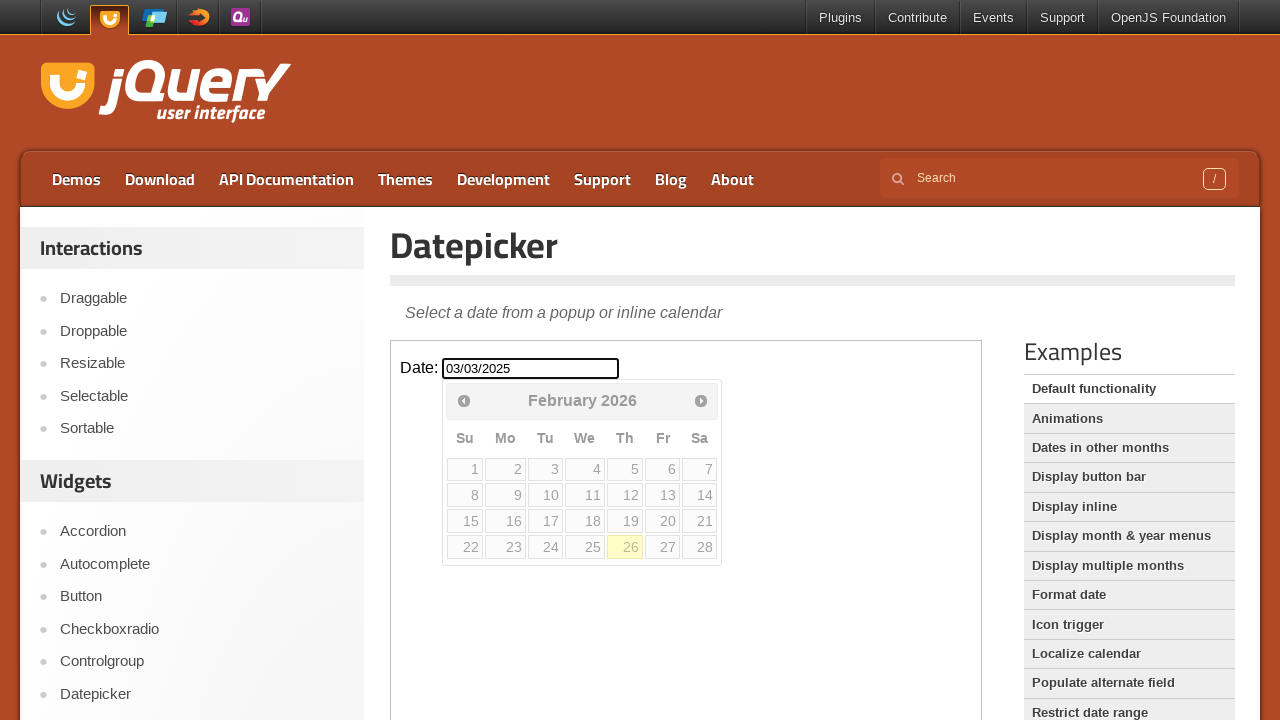

Cleared the date picker field on iframe.demo-frame >> internal:control=enter-frame >> #datepicker
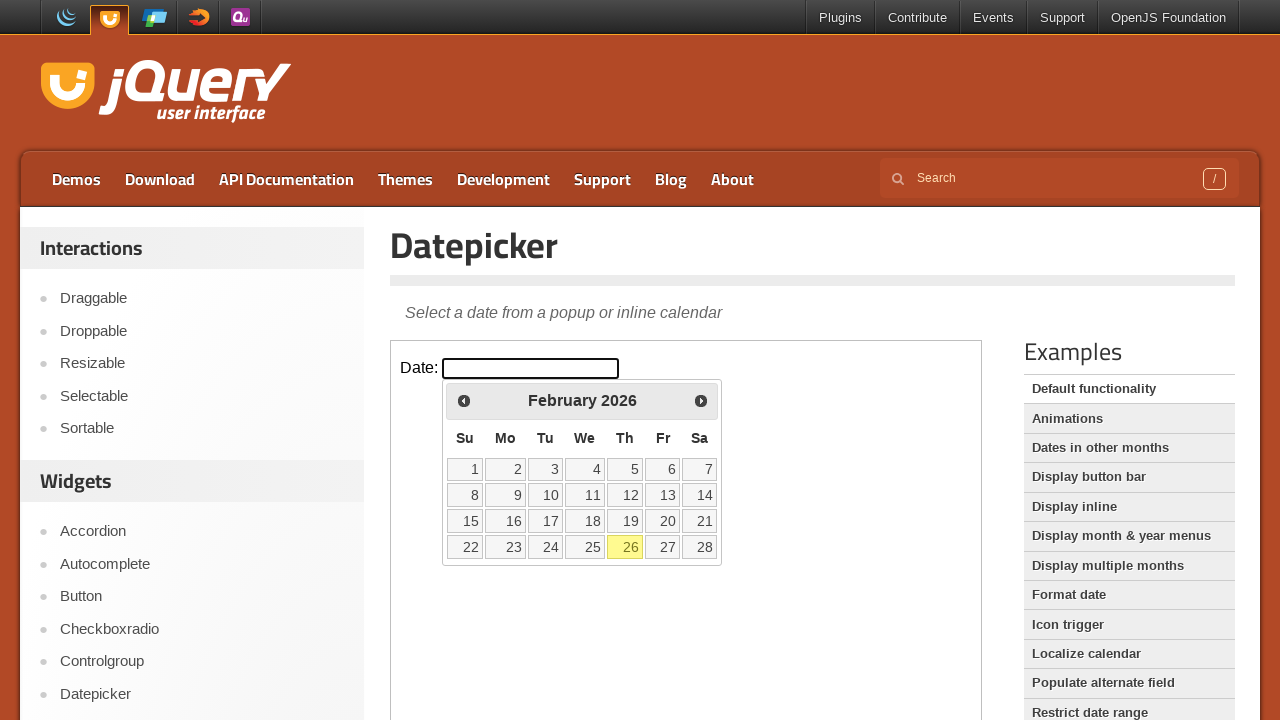

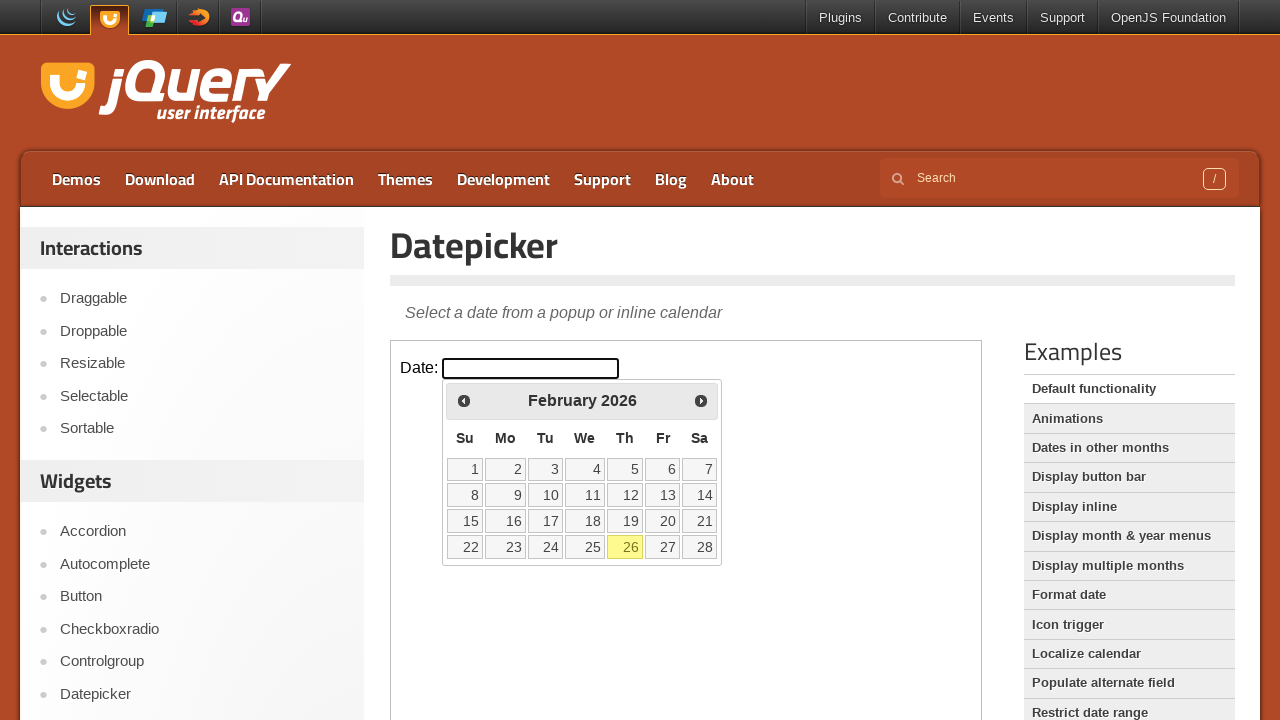